Tests the University of Waterloo course search functionality by selecting a course subject from a dropdown, entering a course number, and submitting the search form to view course information.

Starting URL: https://classes.uwaterloo.ca/under.html

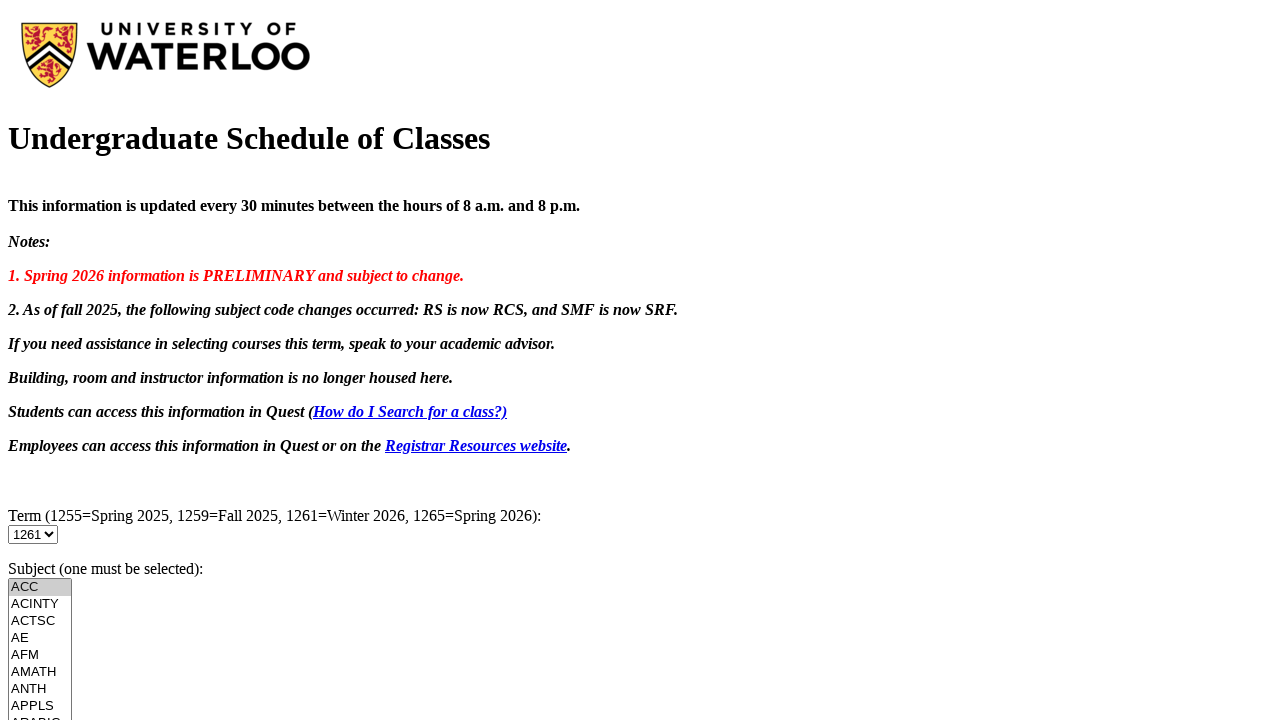

Selected CS from course subject dropdown on #ssubject
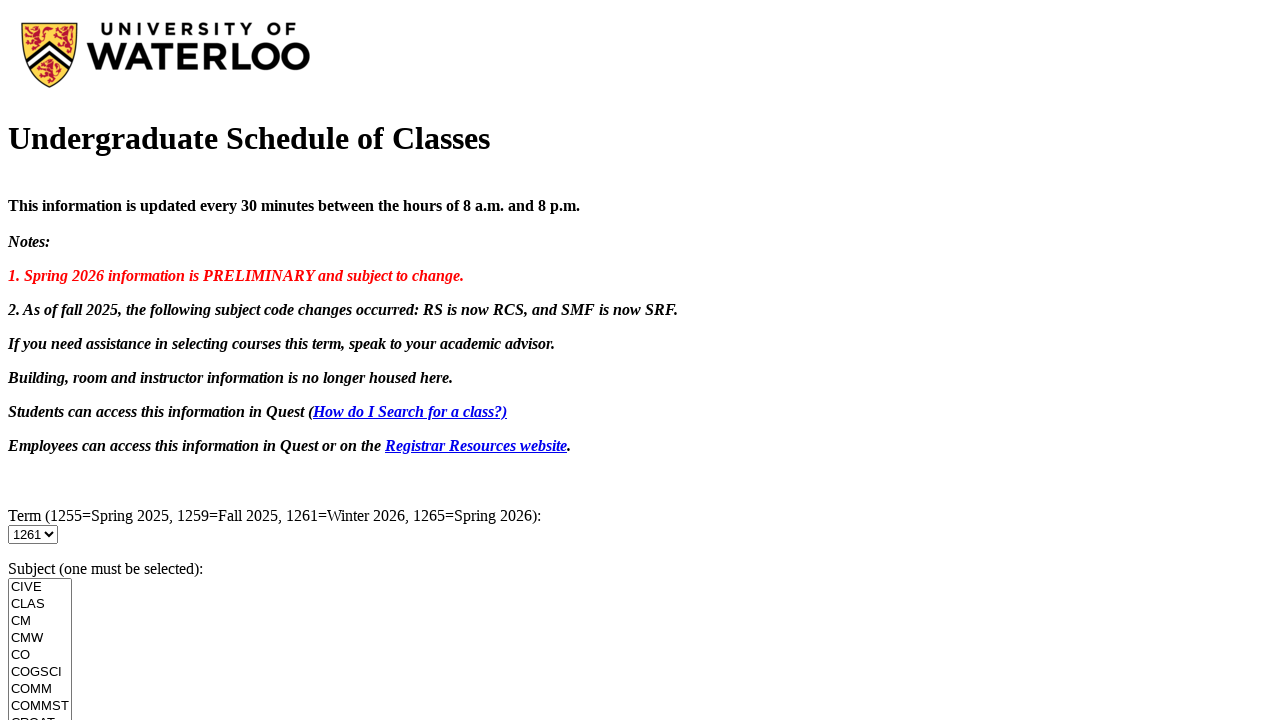

Entered course number 246 on #icournum
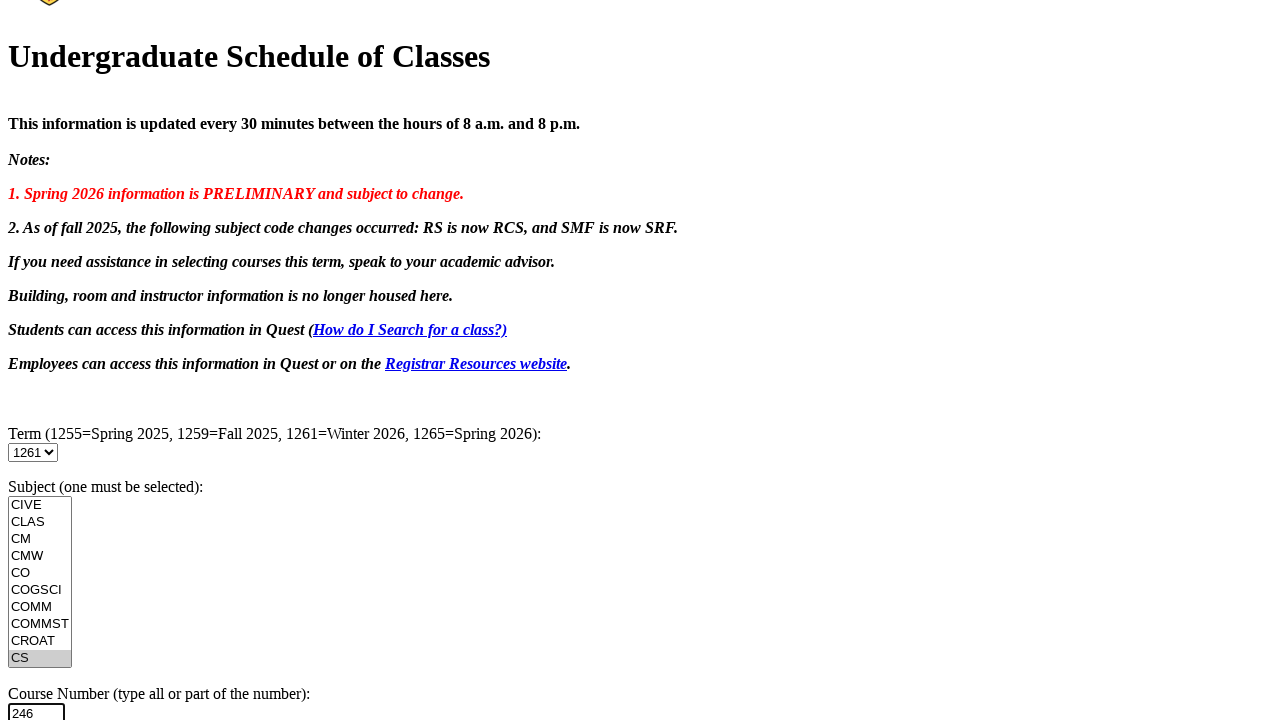

Submitted course search form by pressing Enter on #icournum
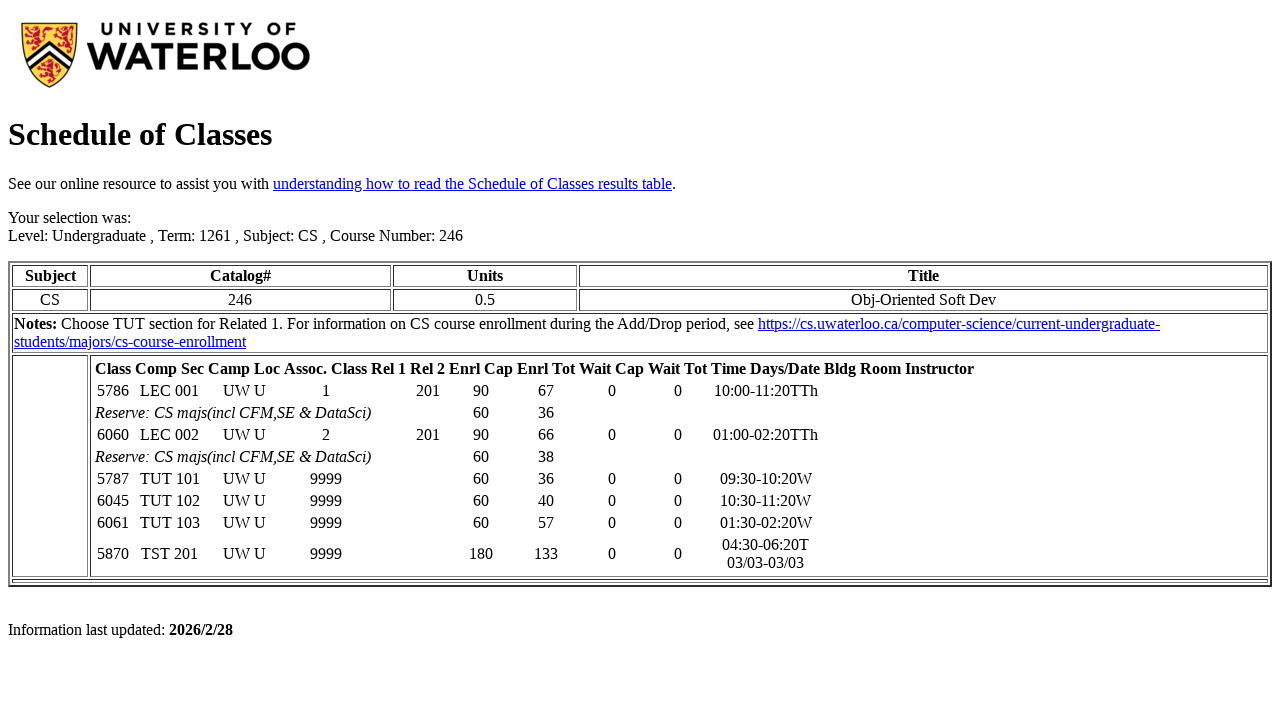

Course search results loaded - course information table displayed
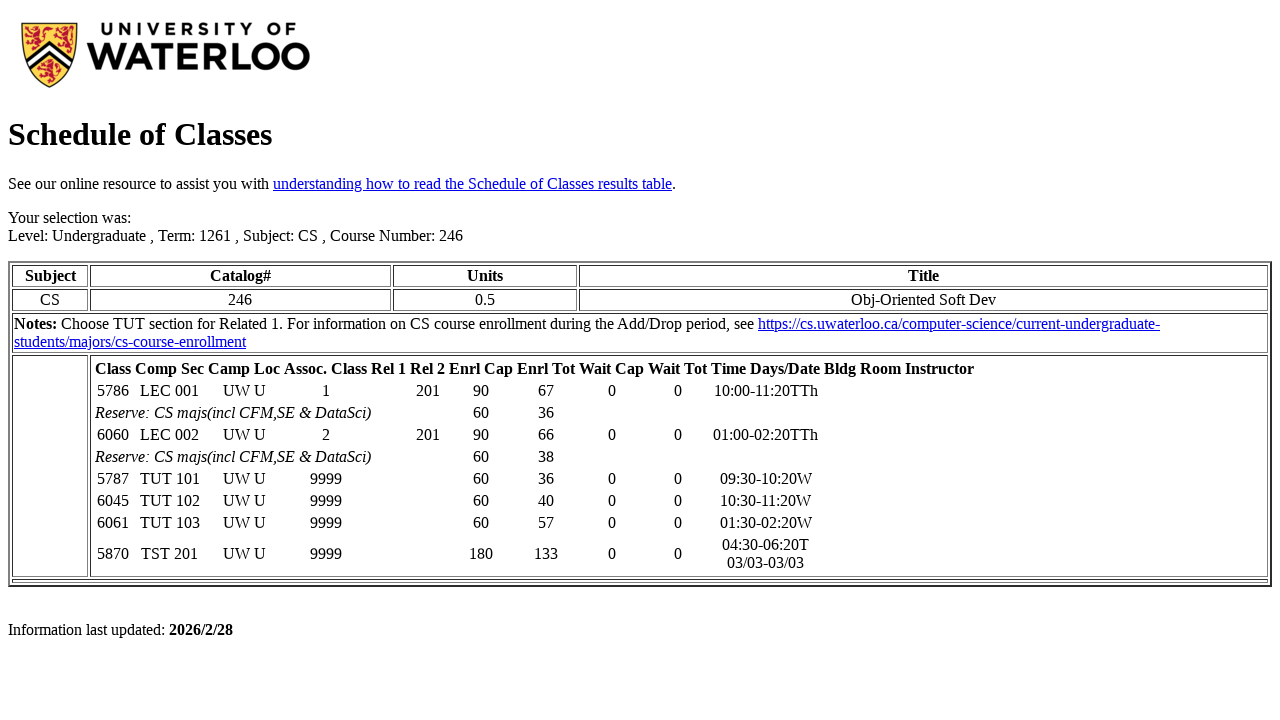

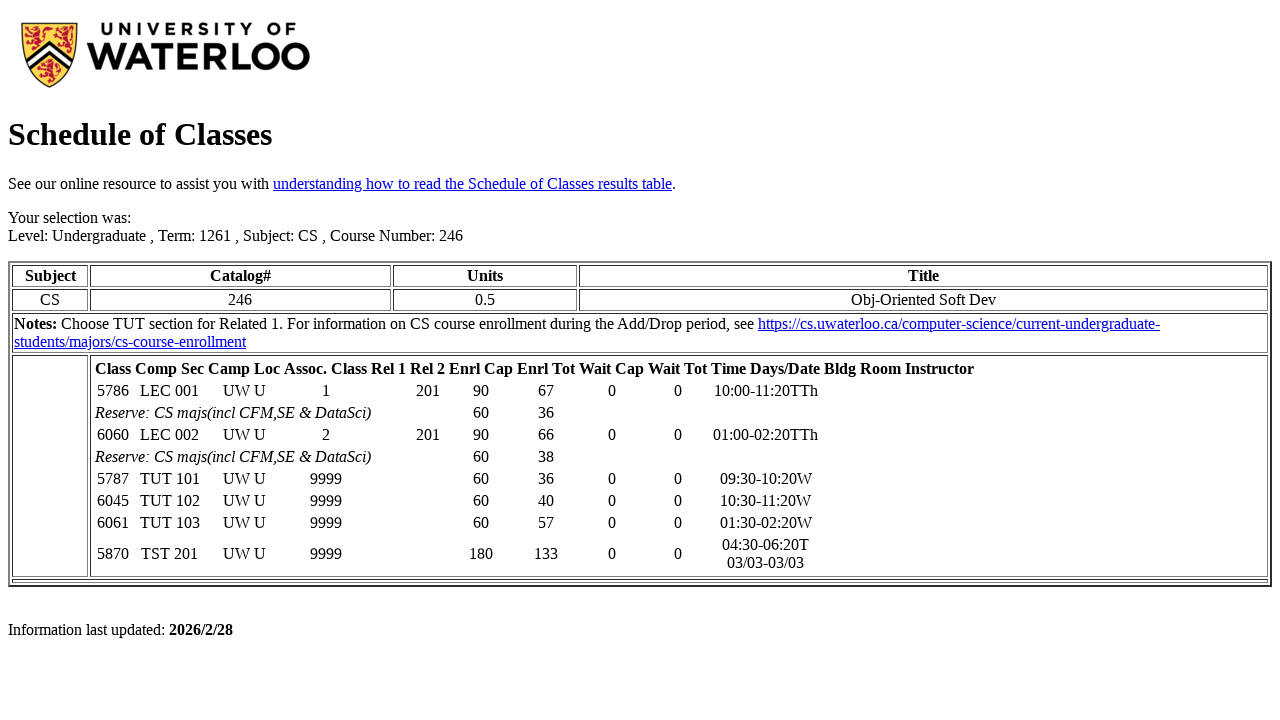